Tests clicking the login button without entering credentials and verifies the page URL remains unchanged

Starting URL: https://www.saucedemo.com/

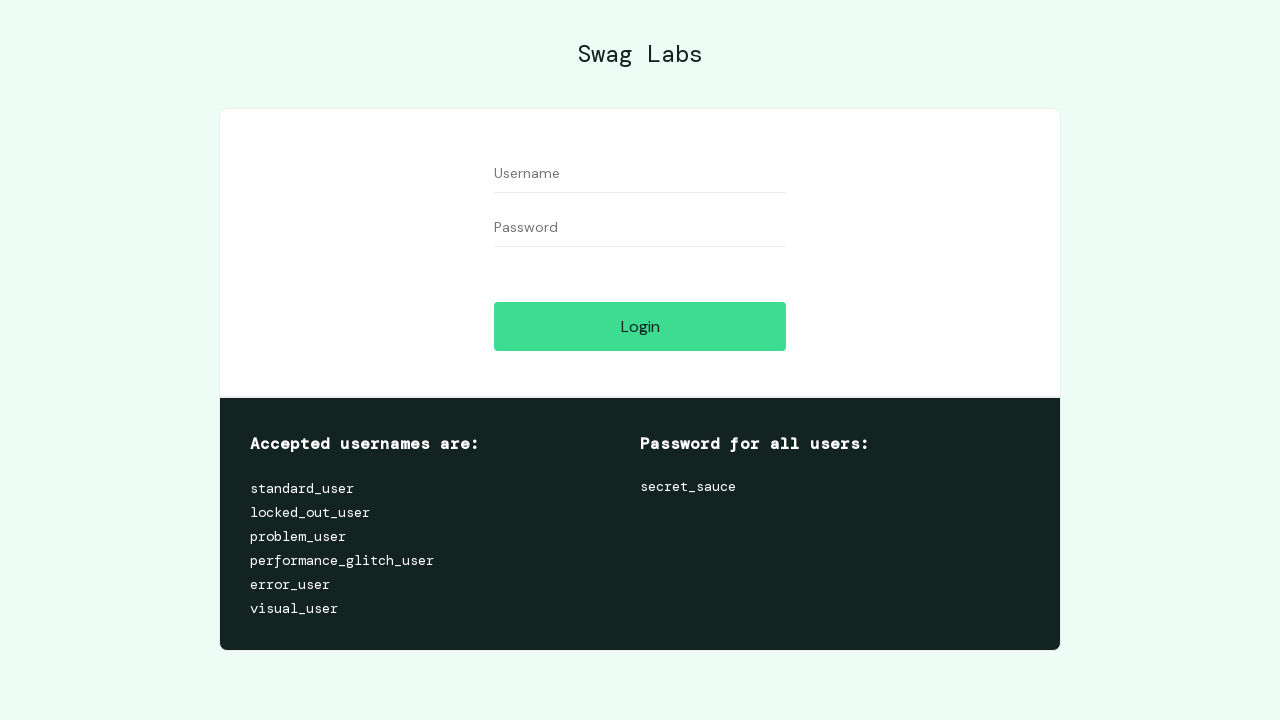

Clicked login button without entering credentials at (640, 326) on #login-button
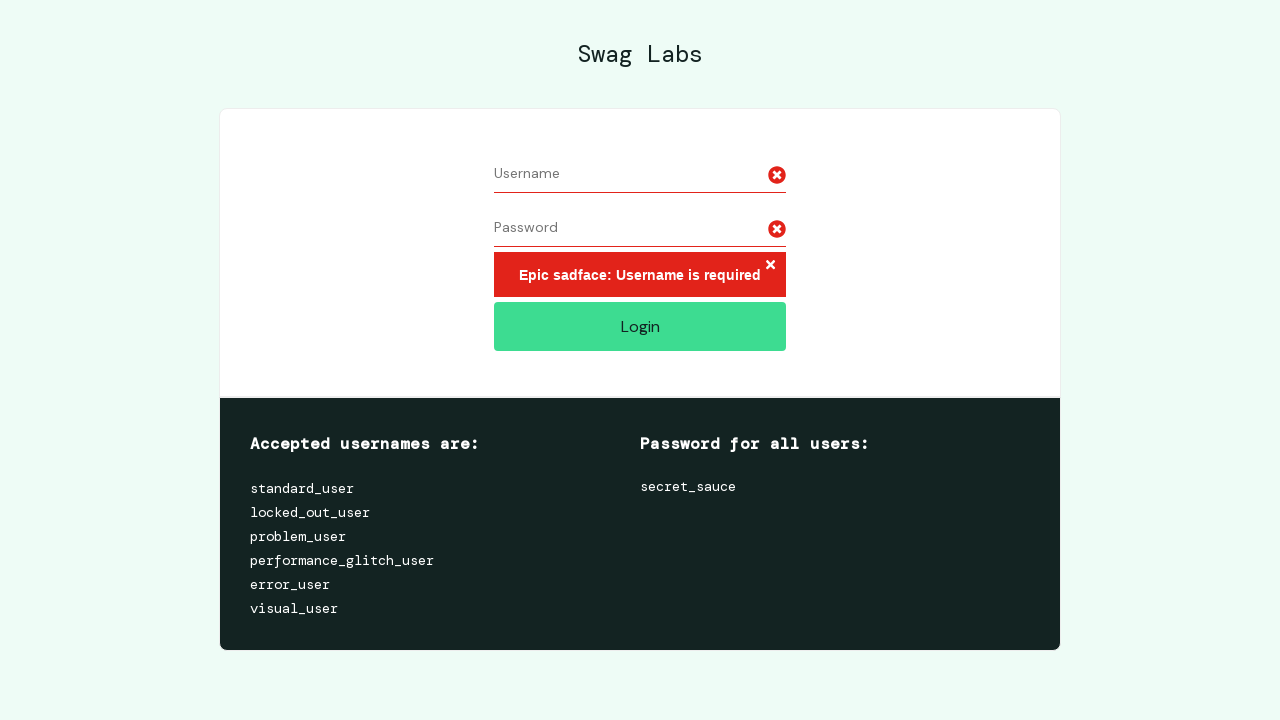

Verified page URL remains unchanged at https://www.saucedemo.com/
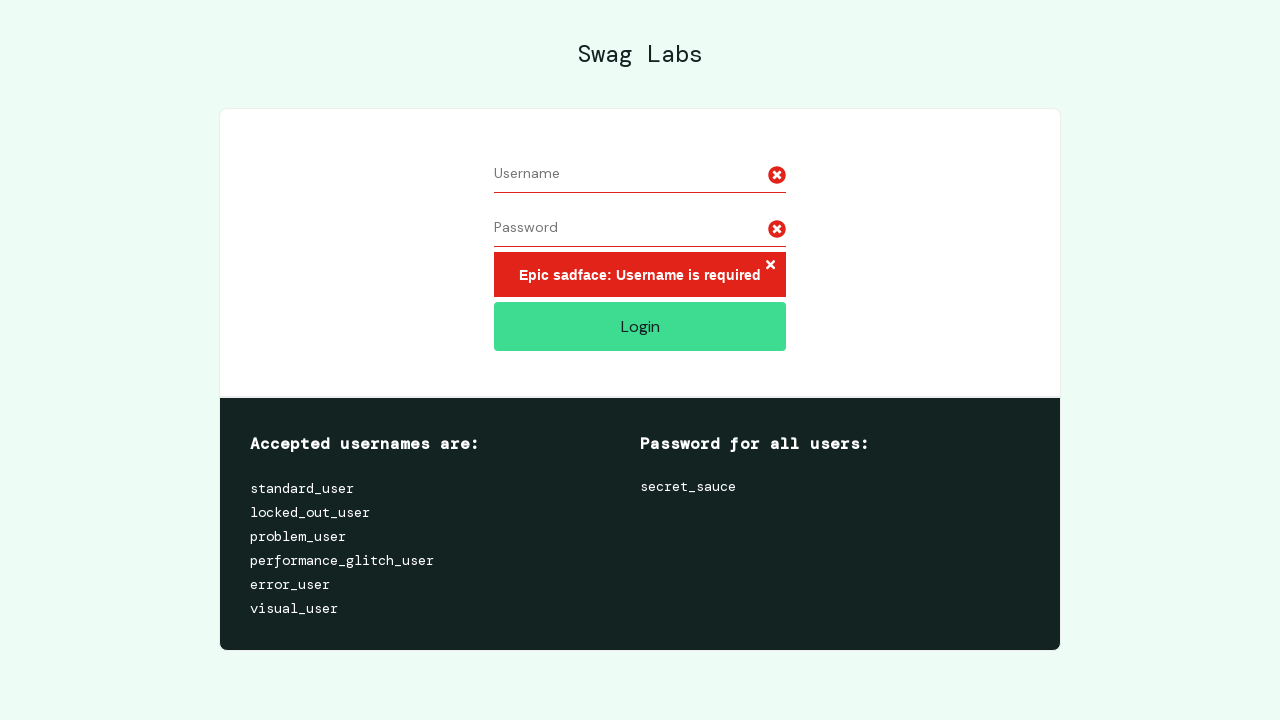

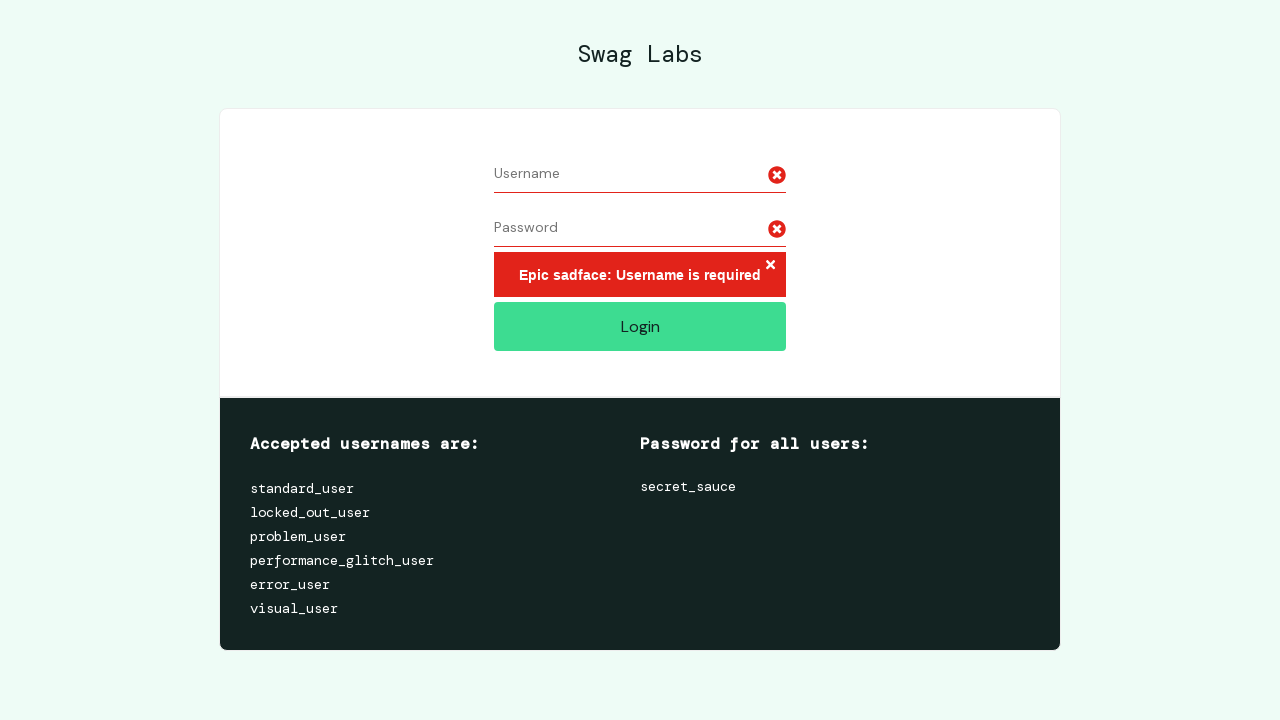